Tests checkbox state changes by checking and unchecking a newsletter subscription checkbox, verifying the status text updates accordingly.

Starting URL: https://osstep.github.io/action_check

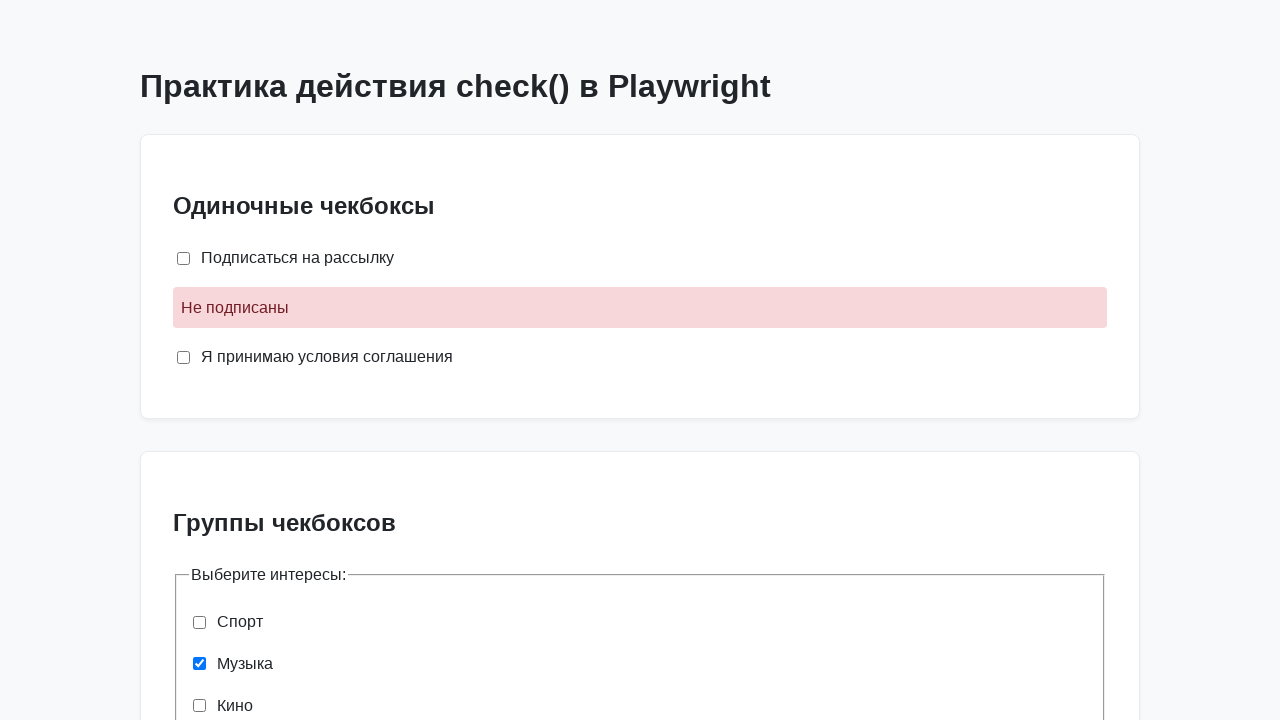

Located newsletter checkbox by label 'Подписаться на рассылку'
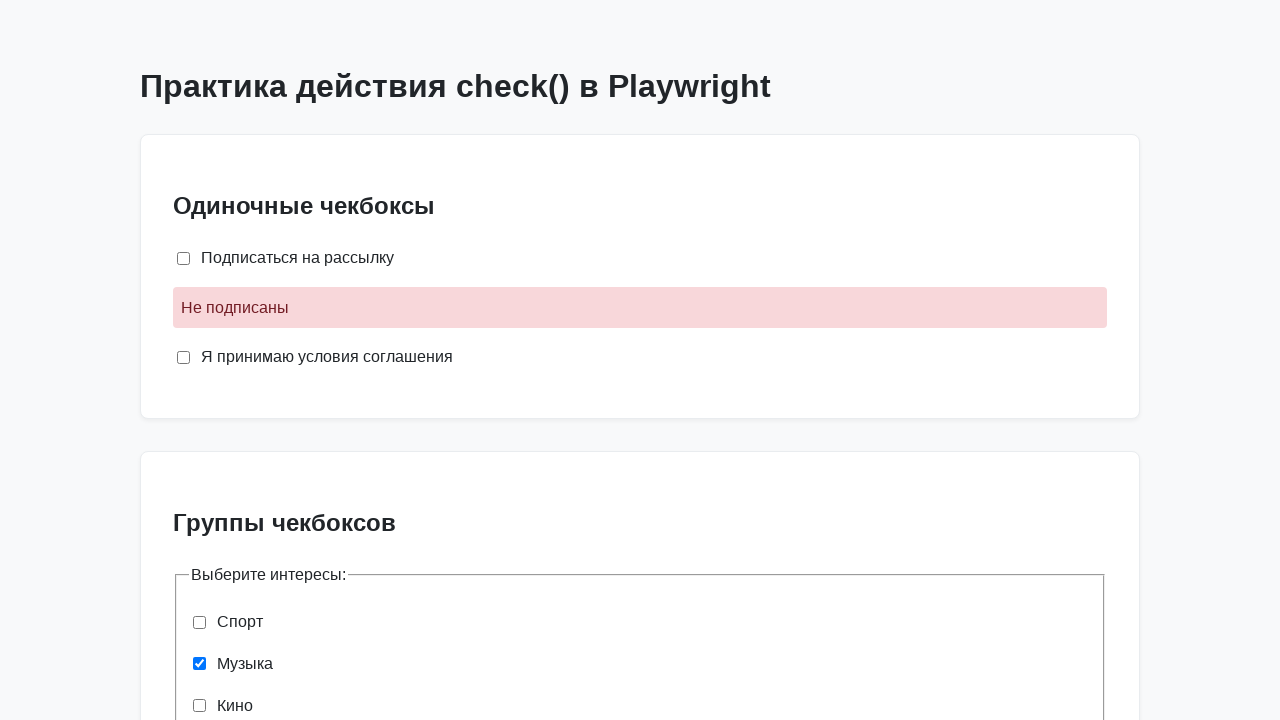

Located newsletter status text element
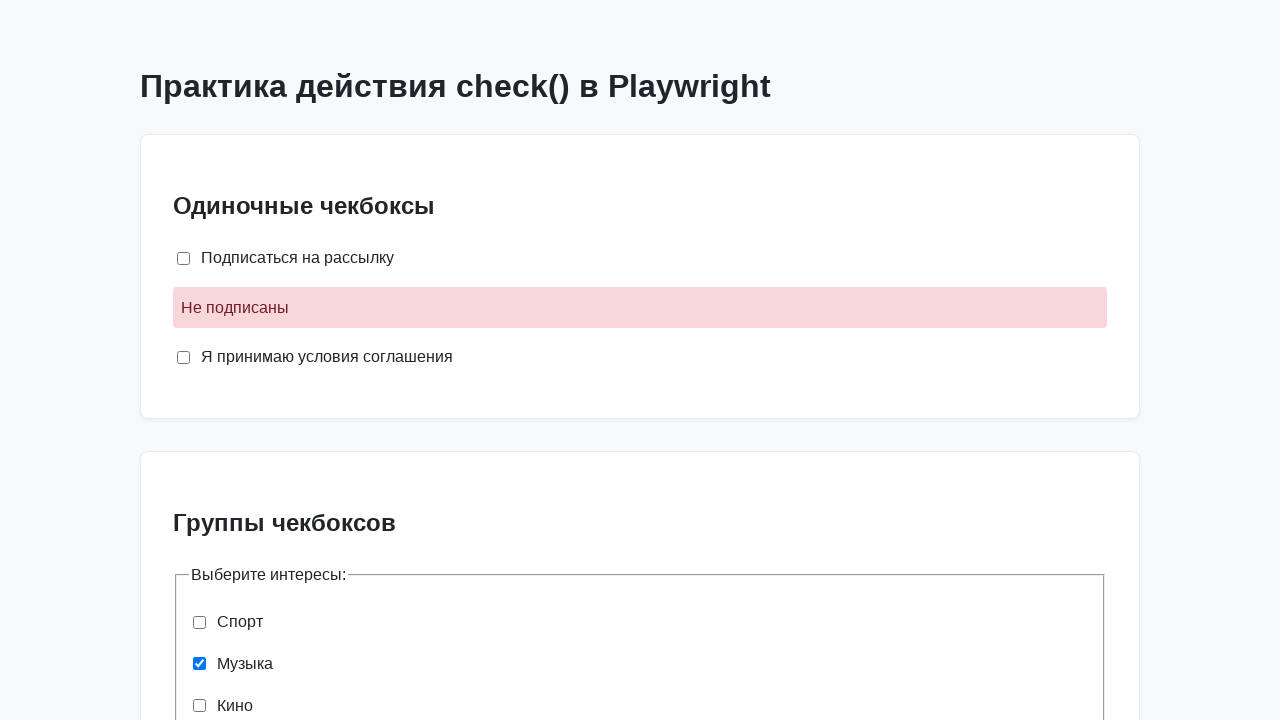

Checked the newsletter subscription checkbox at (184, 258) on internal:label="\u041f\u043e\u0434\u043f\u0438\u0441\u0430\u0442\u044c\u0441\u04
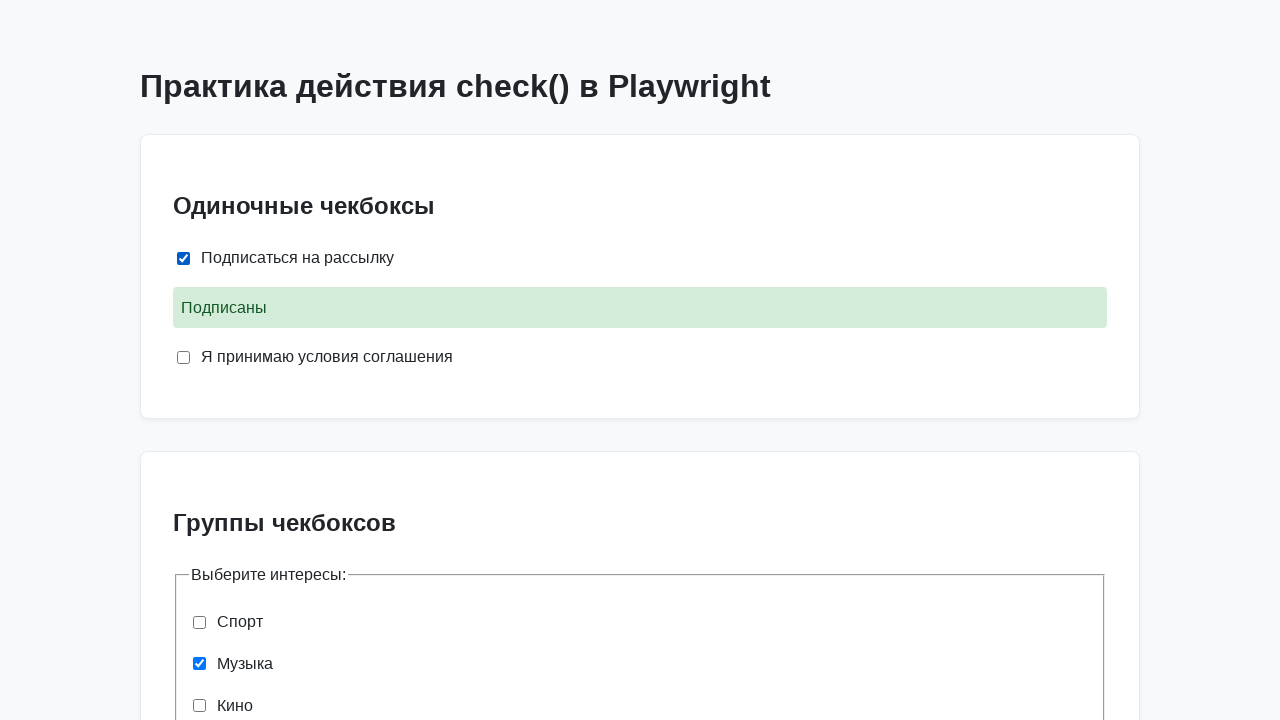

Unchecked the newsletter subscription checkbox at (184, 258) on internal:label="\u041f\u043e\u0434\u043f\u0438\u0441\u0430\u0442\u044c\u0441\u04
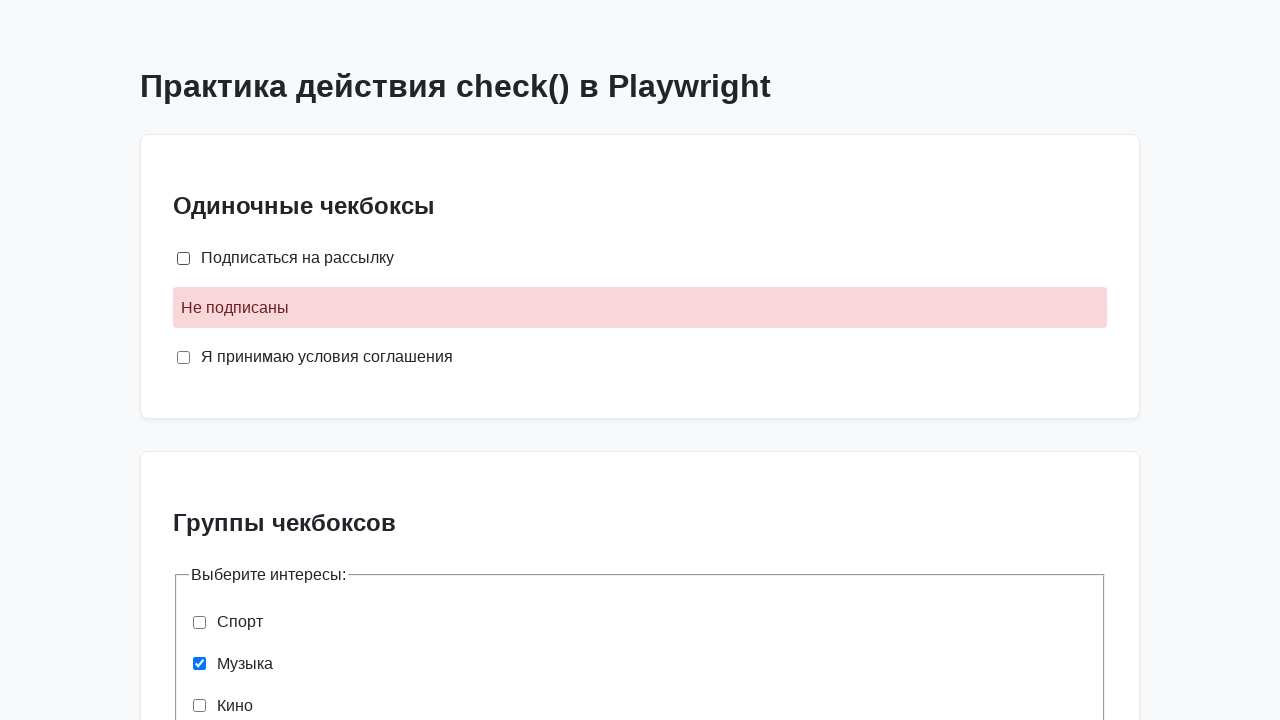

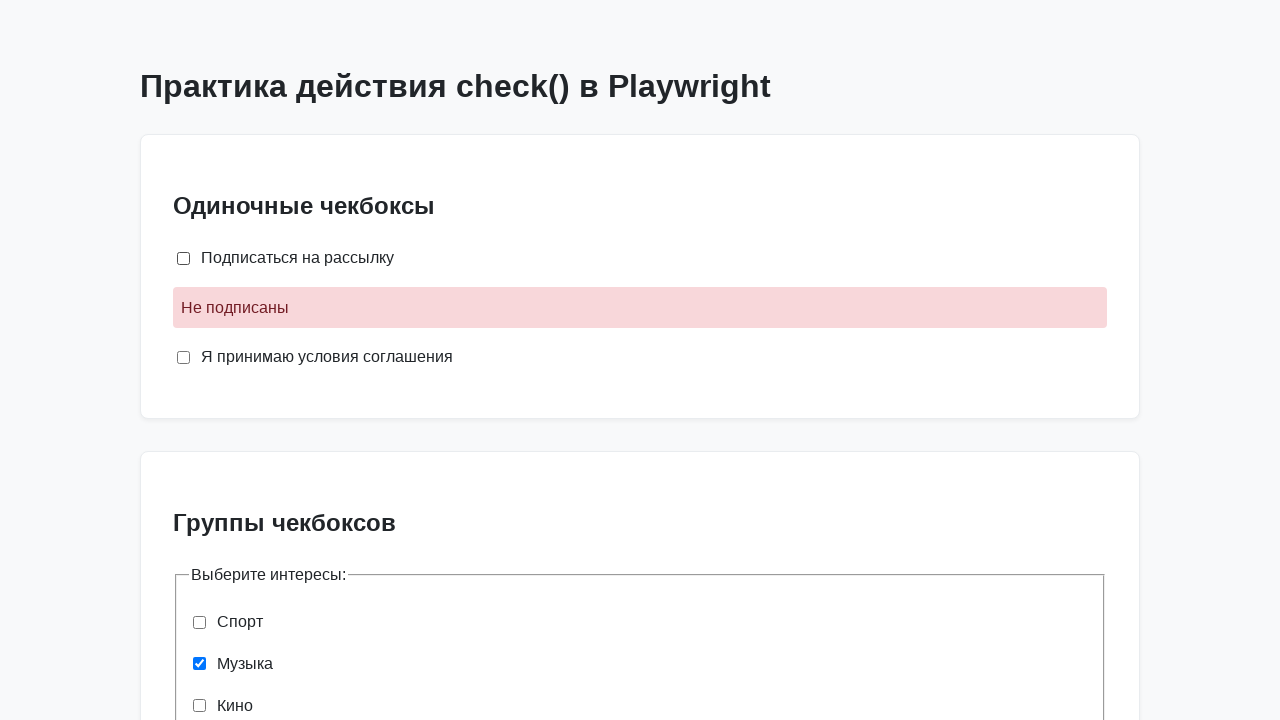